Tests that the textarea is displayed on the page

Starting URL: https://codebeautify.org/html-textarea-generator

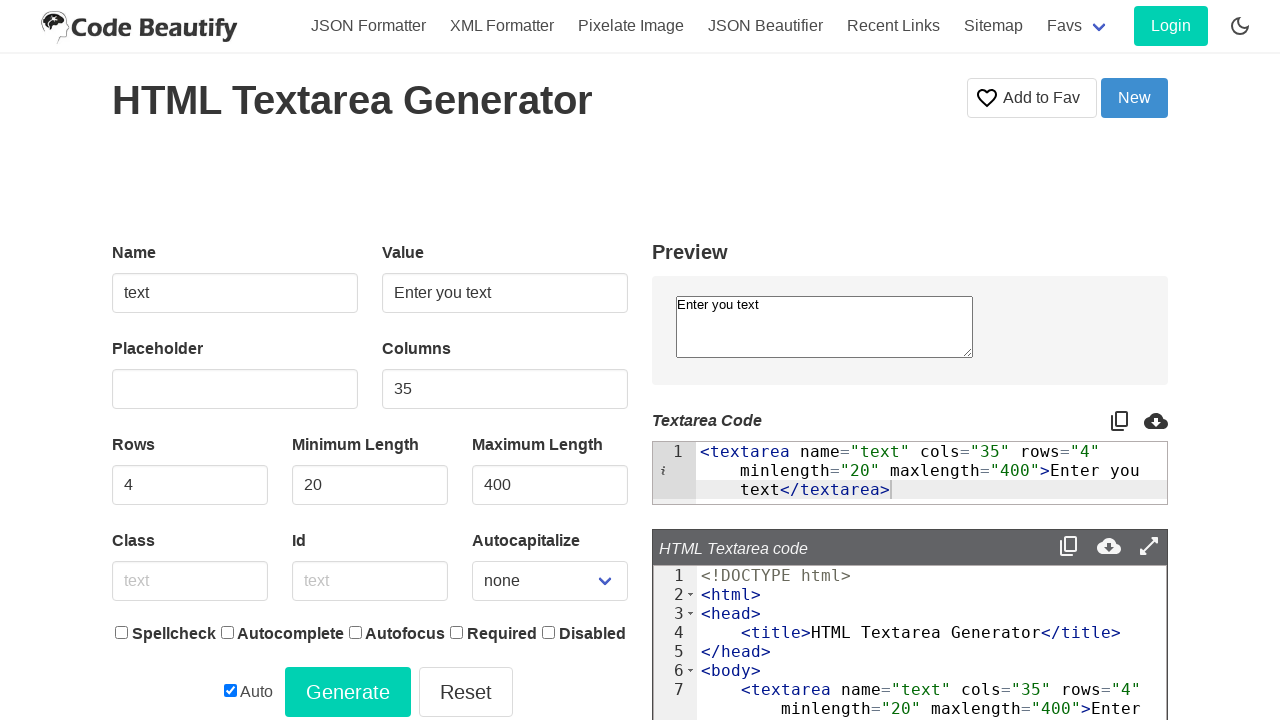

Navigated to HTML textarea generator page
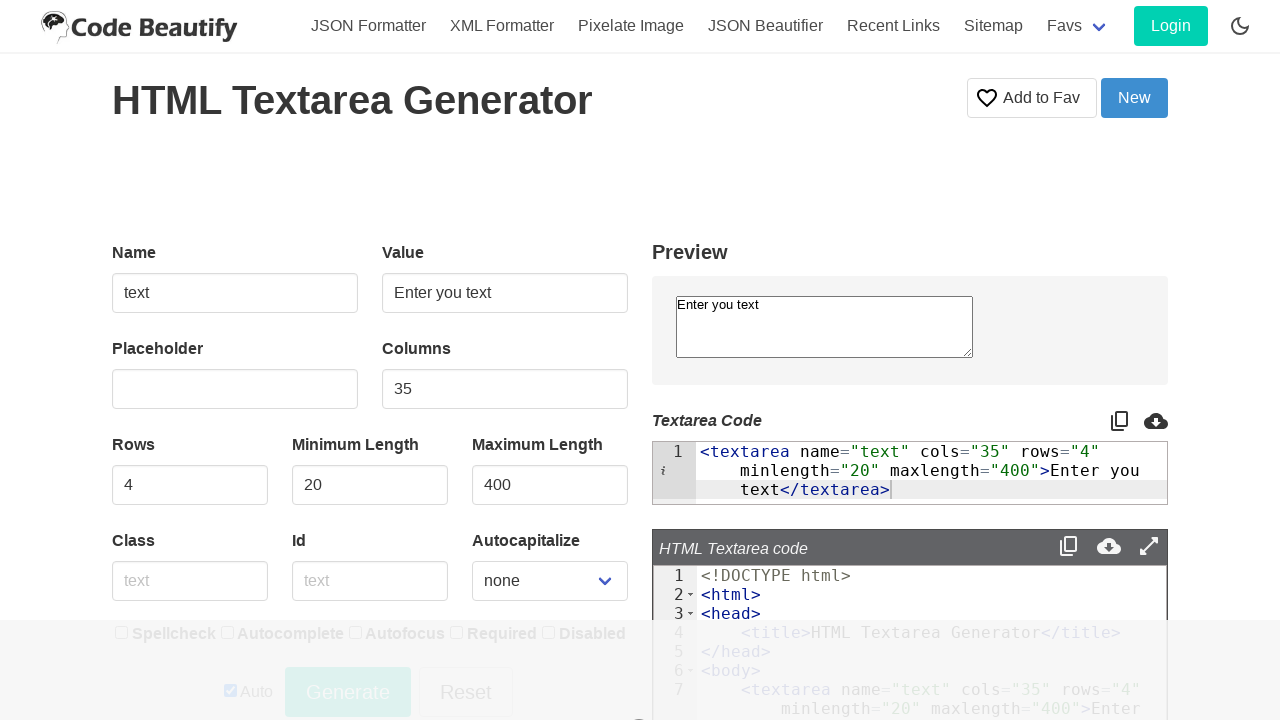

Checked if textarea with name='text' is visible
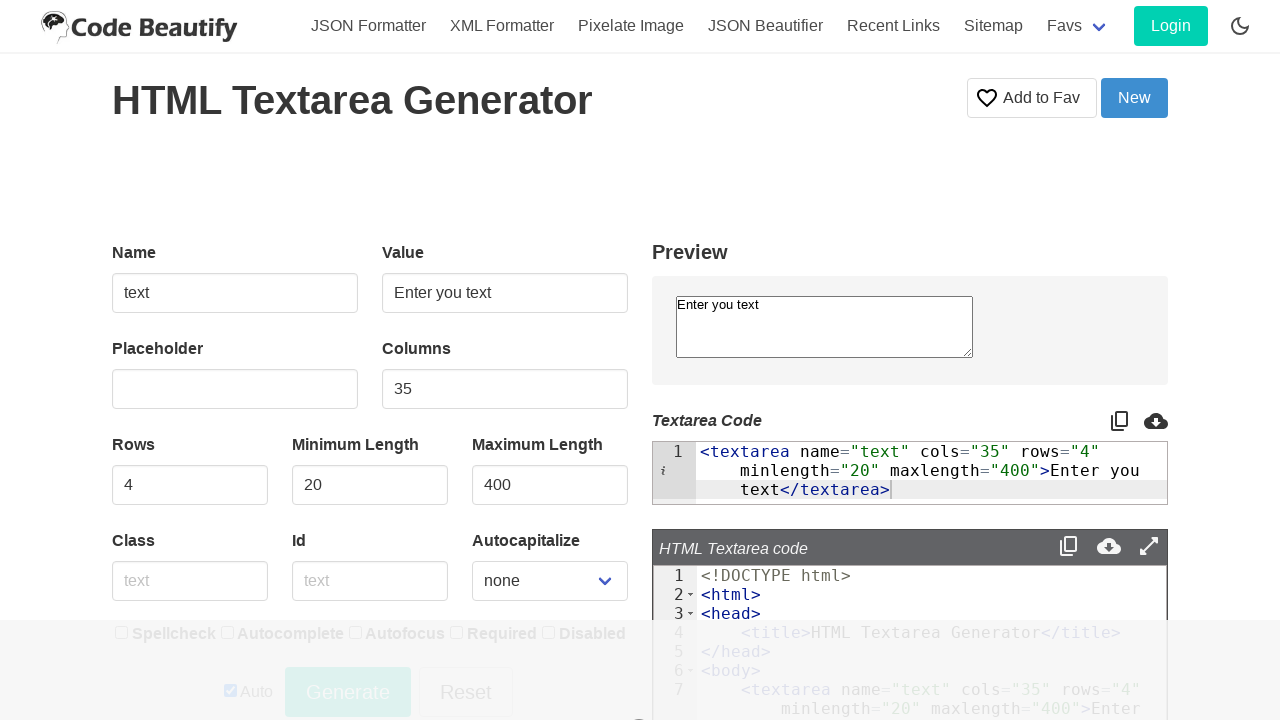

Asserted that textarea is displayed on the page
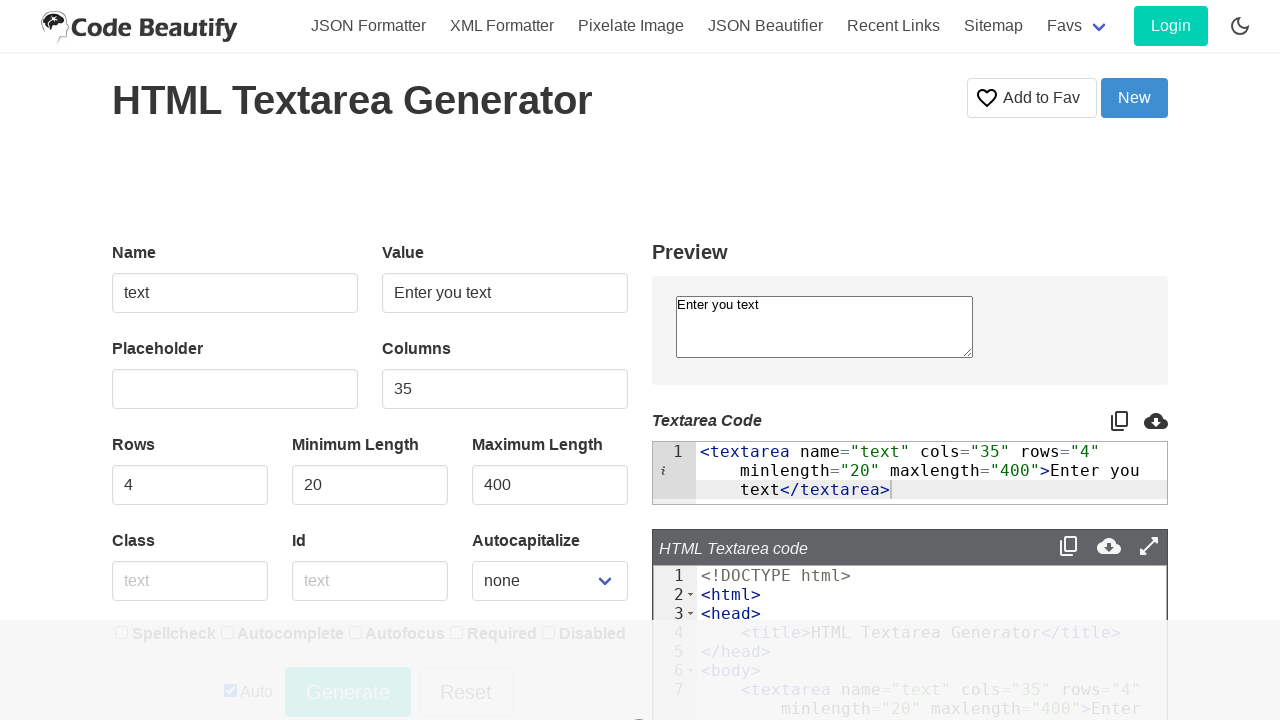

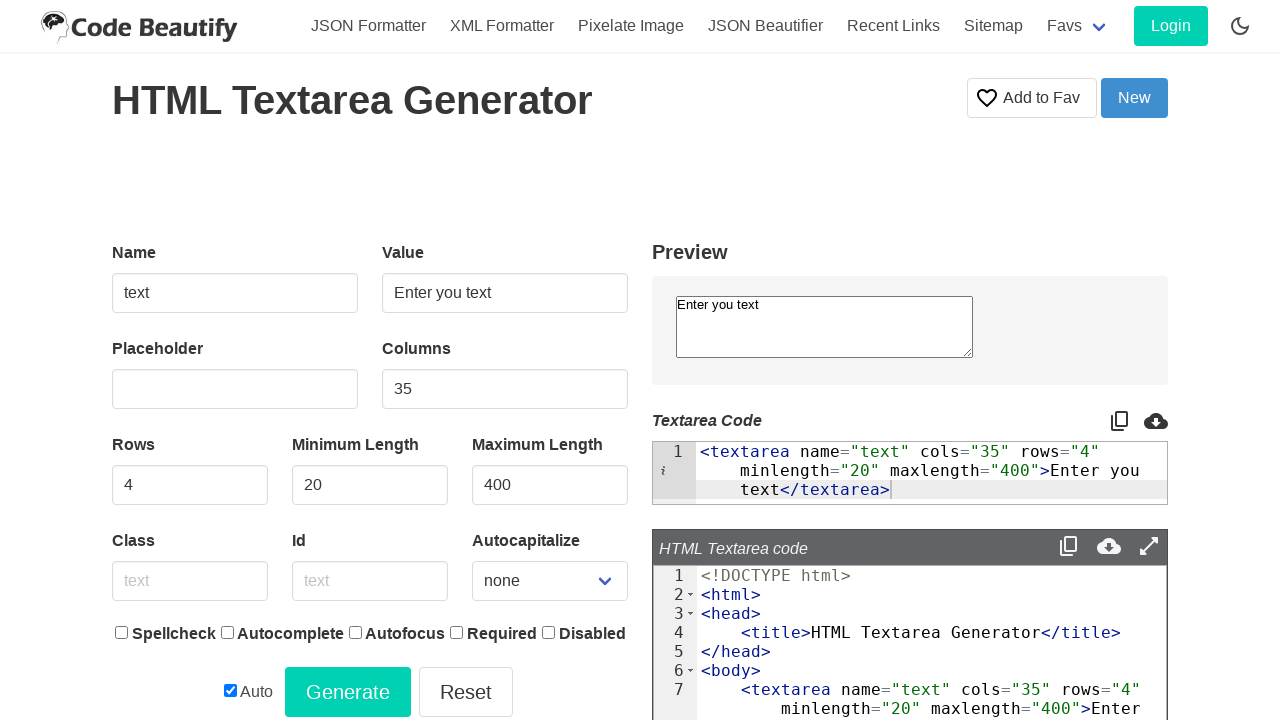